Tests calculator addition functionality by entering two numbers and verifying the result

Starting URL: https://testpages.eviltester.com/styled/calculator

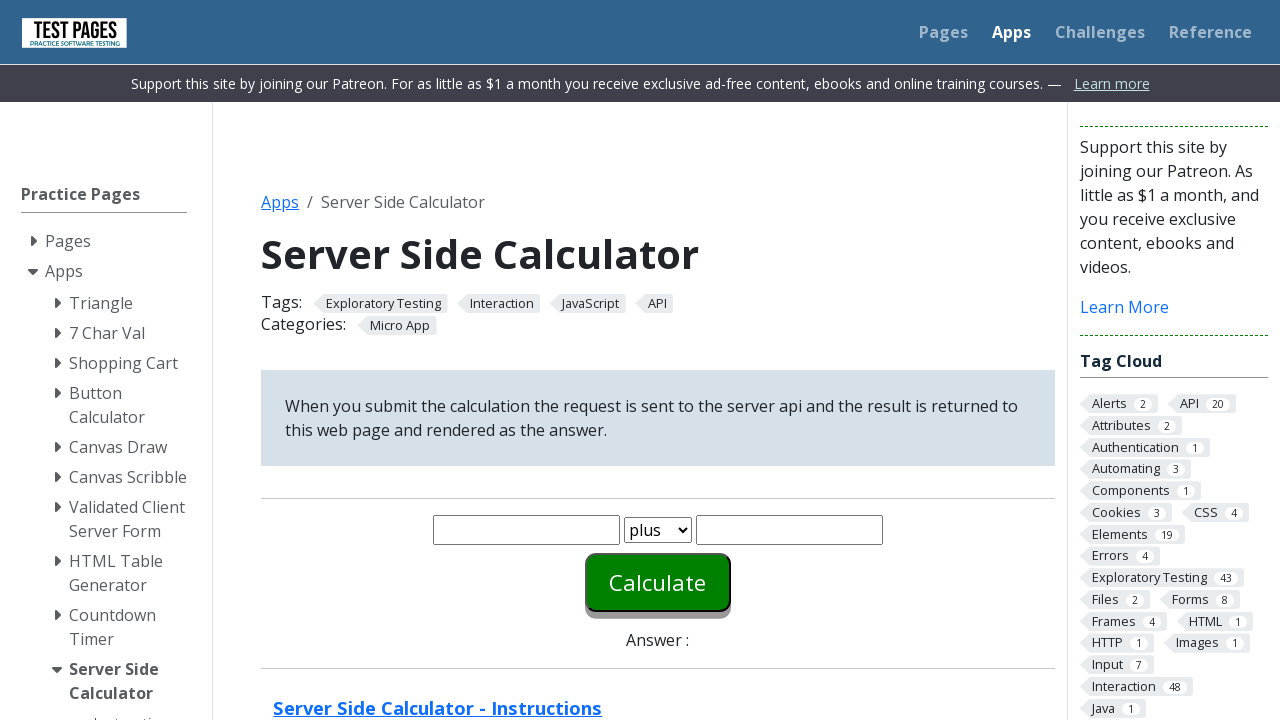

Entered first number '5' into the calculator on #number1
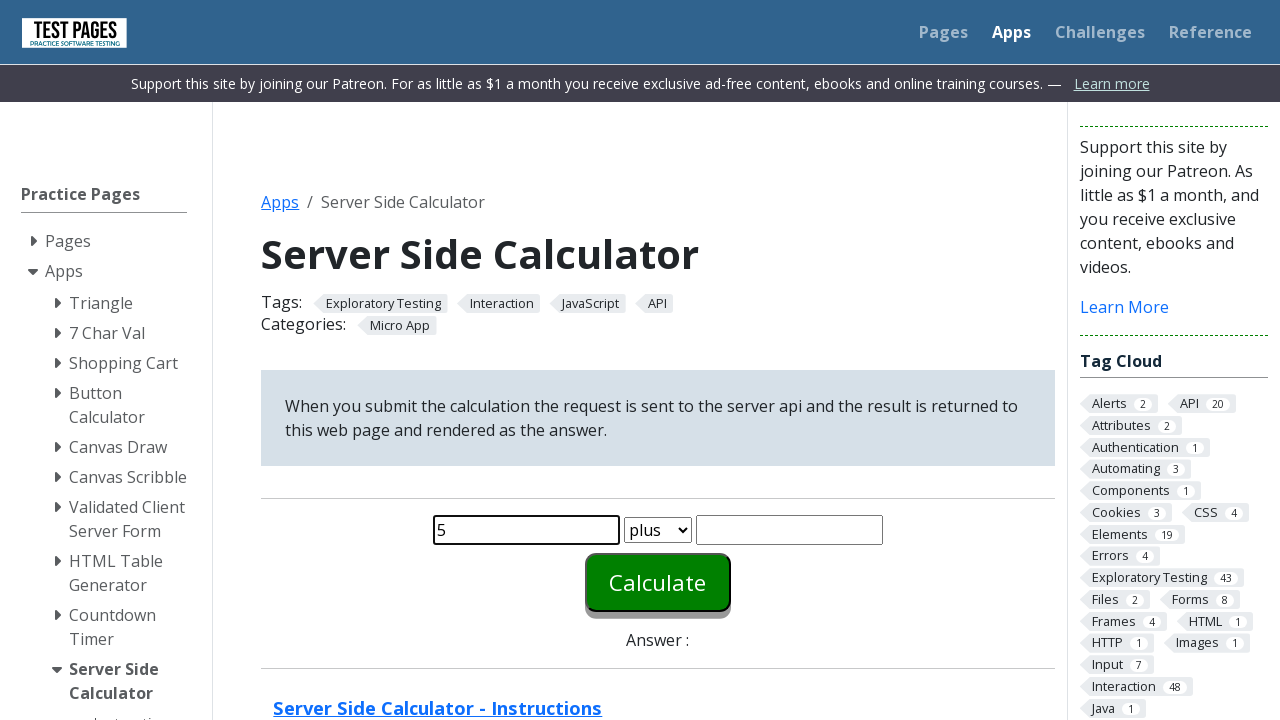

Entered second number '3' into the calculator on #number2
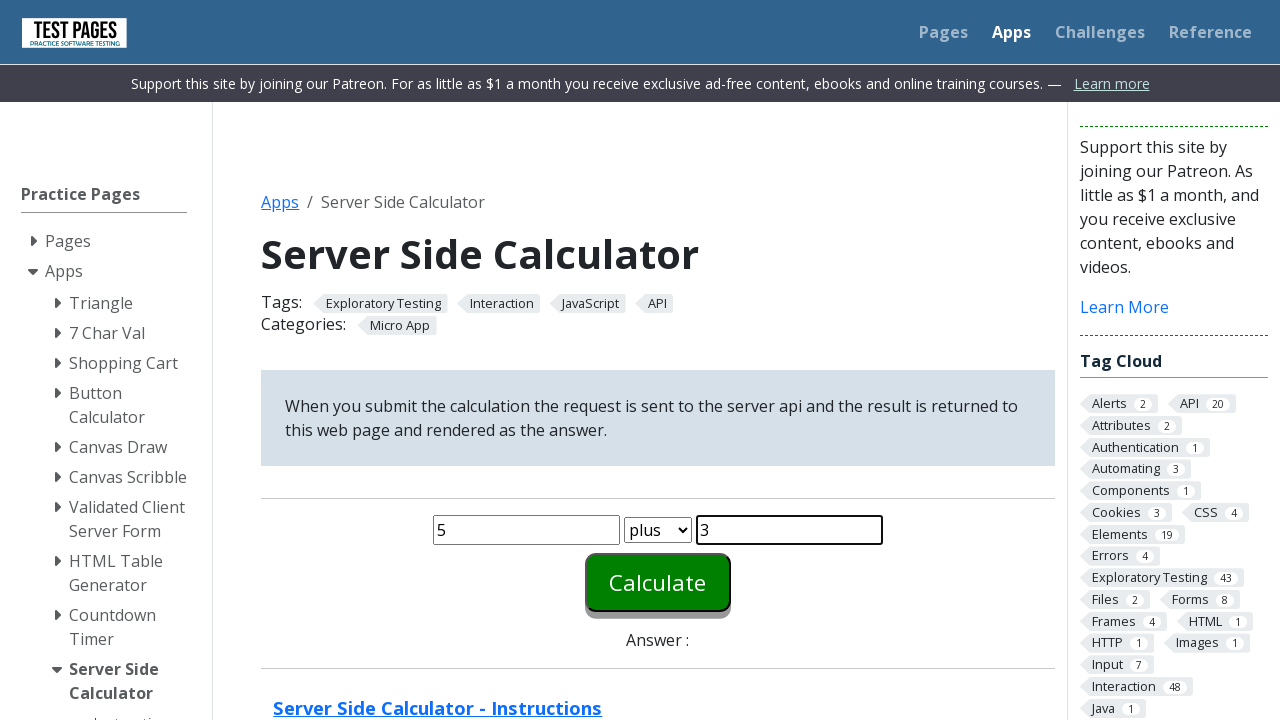

Clicked calculate button to perform addition at (658, 582) on #calculate
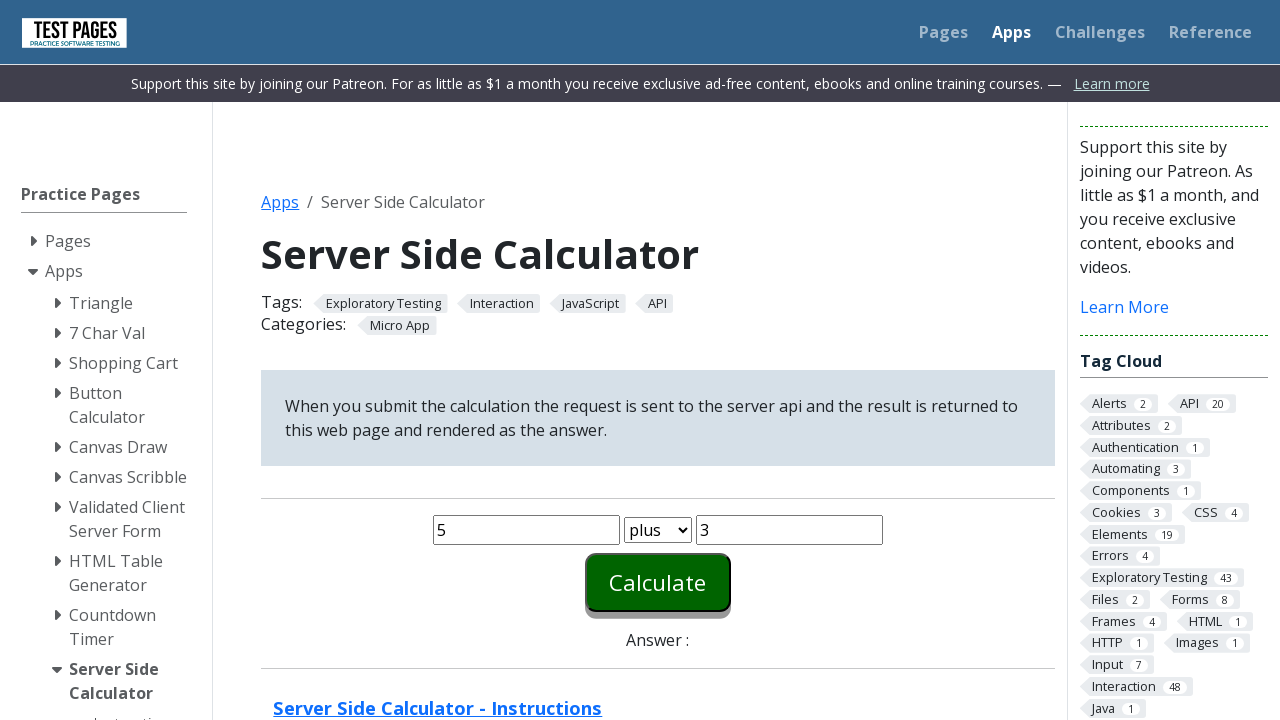

Located answer element
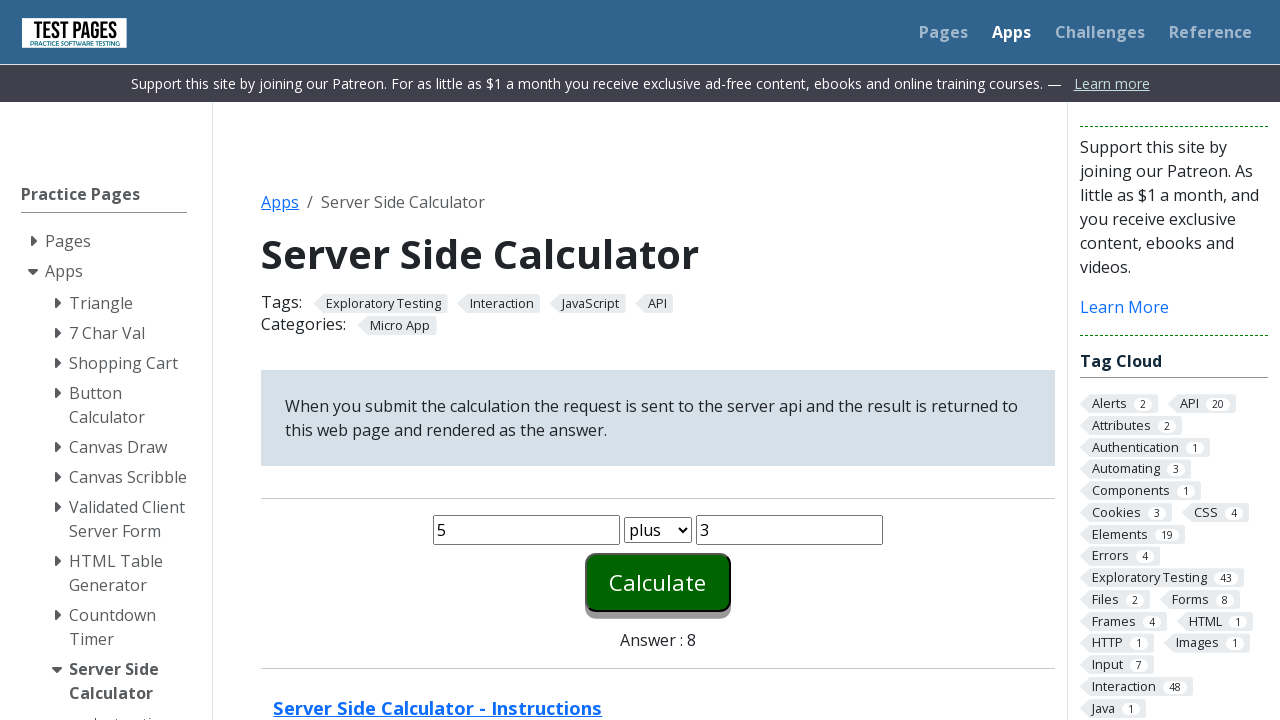

Verified that 5 + 3 = 8
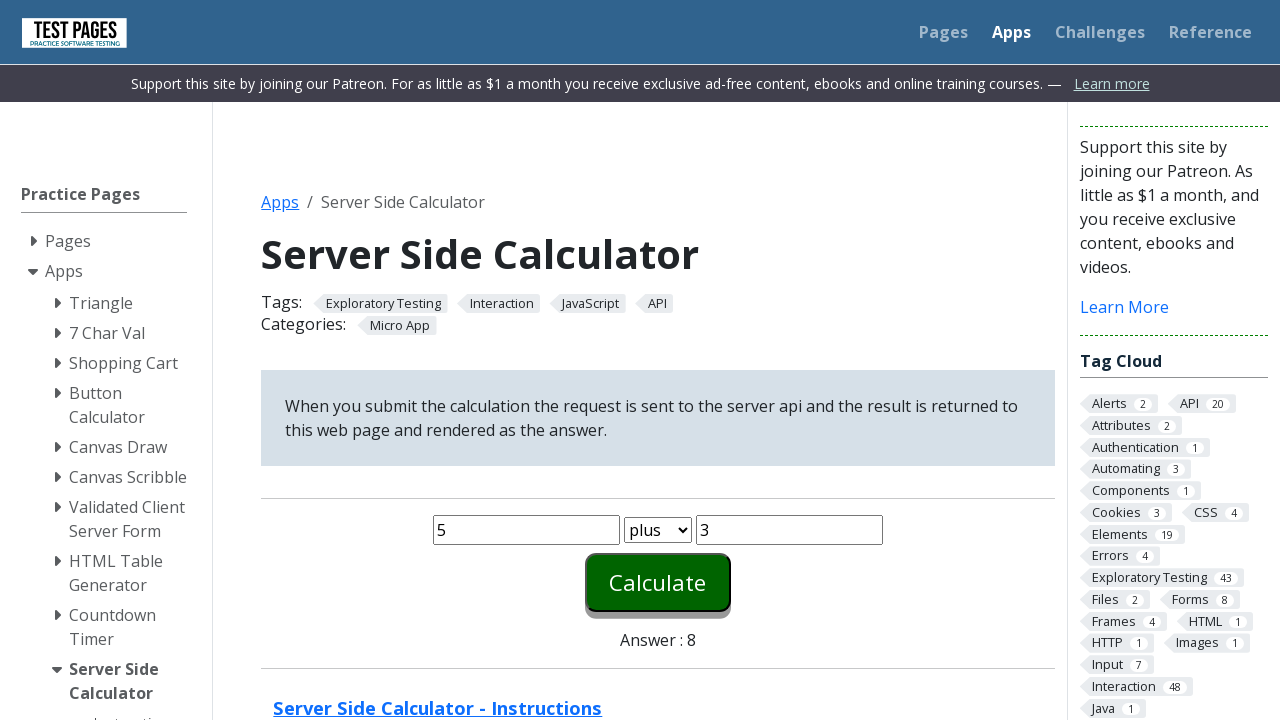

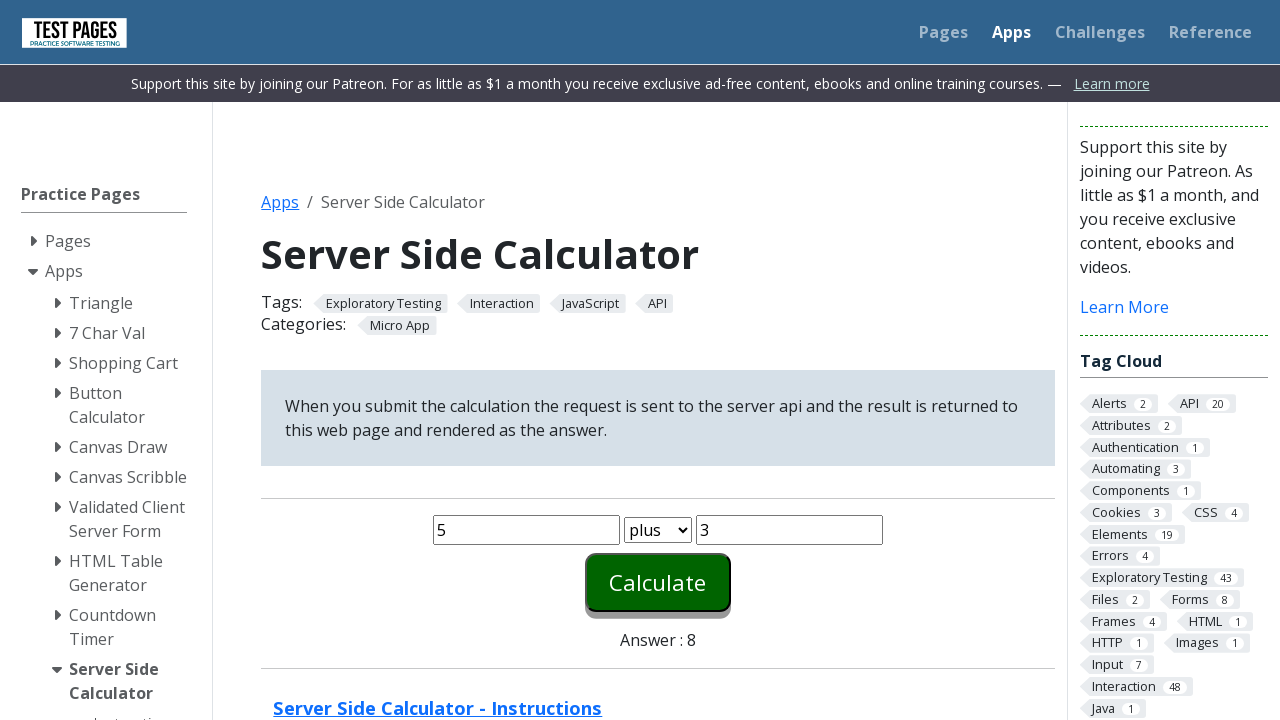